Tests a signup/contact form by filling in first name, last name, and email fields, then submitting the form by clicking the submit button.

Starting URL: http://secure-retreat-92358.herokuapp.com/

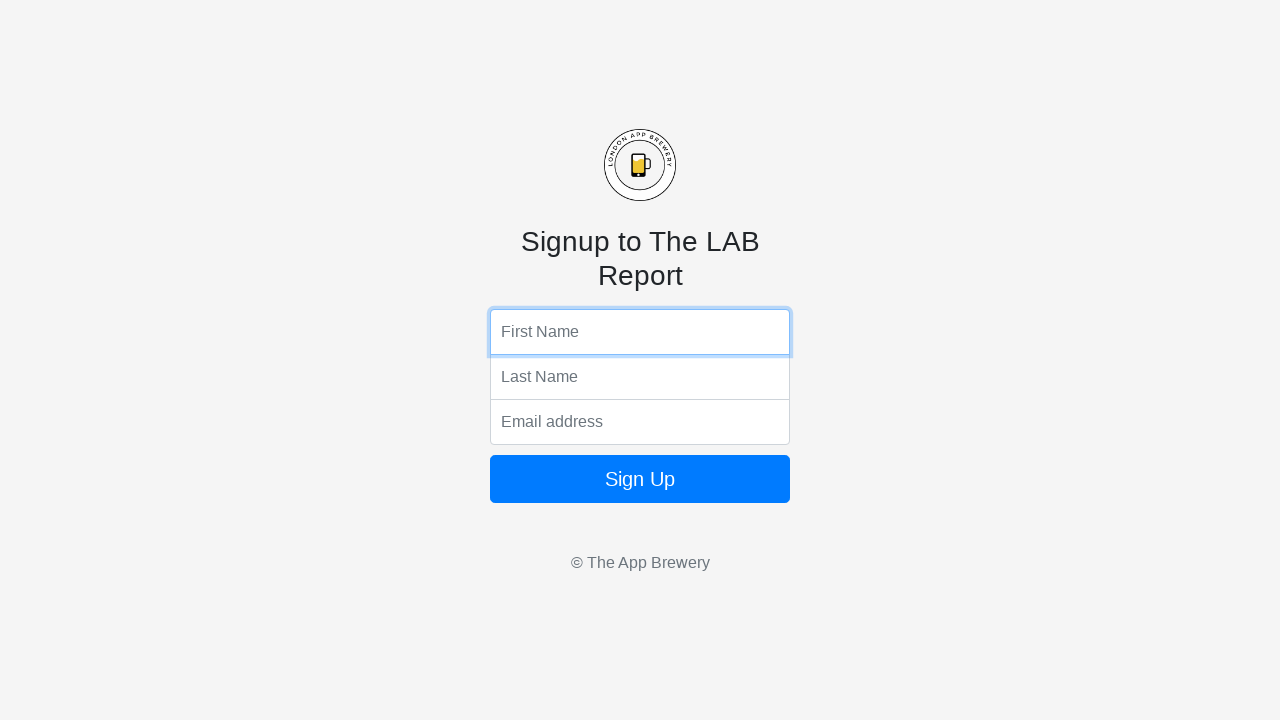

Filled first name field with 'Marcus' on input[name='fName']
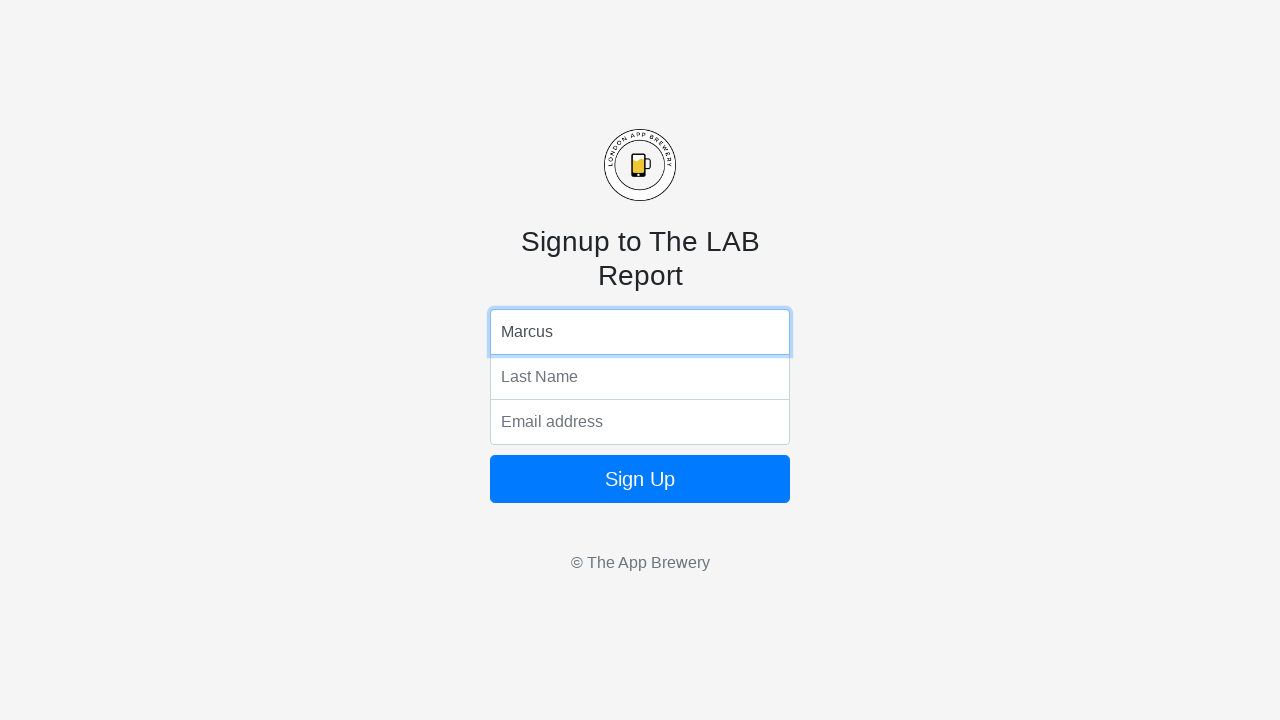

Filled last name field with 'Thompson' on input[name='lName']
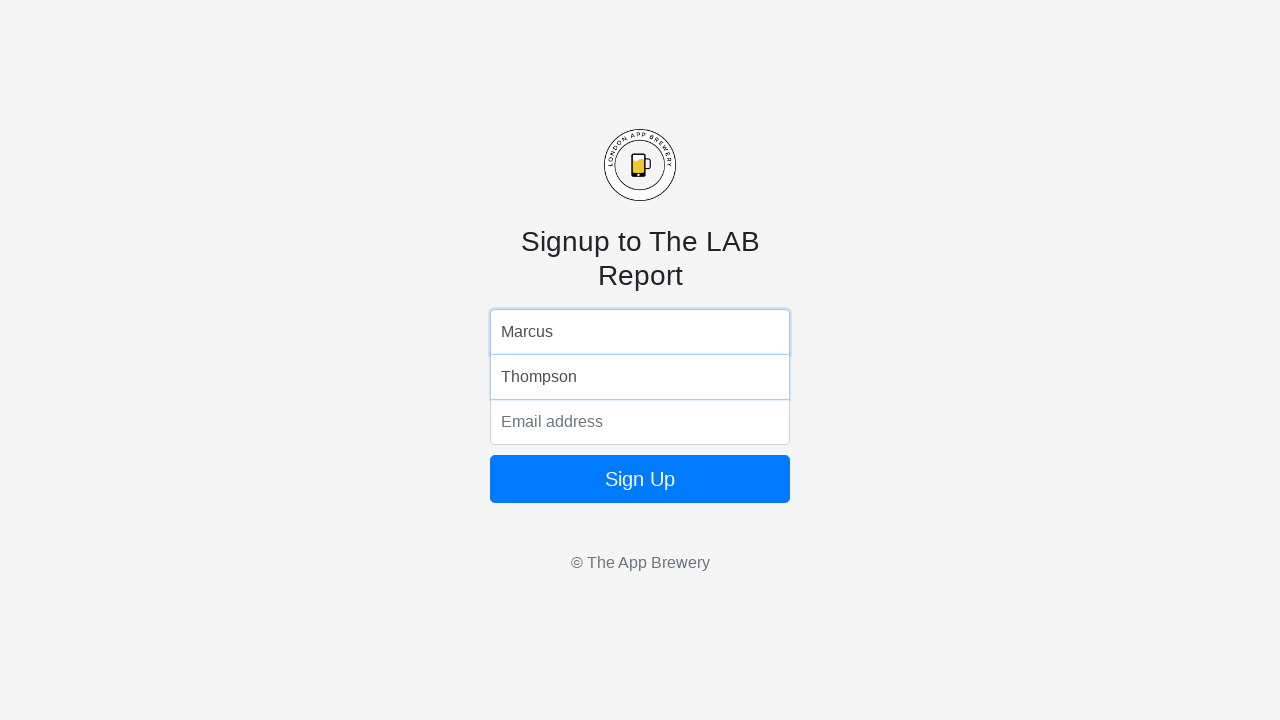

Filled email field with 'marcus.thompson@example.com' on input[name='email']
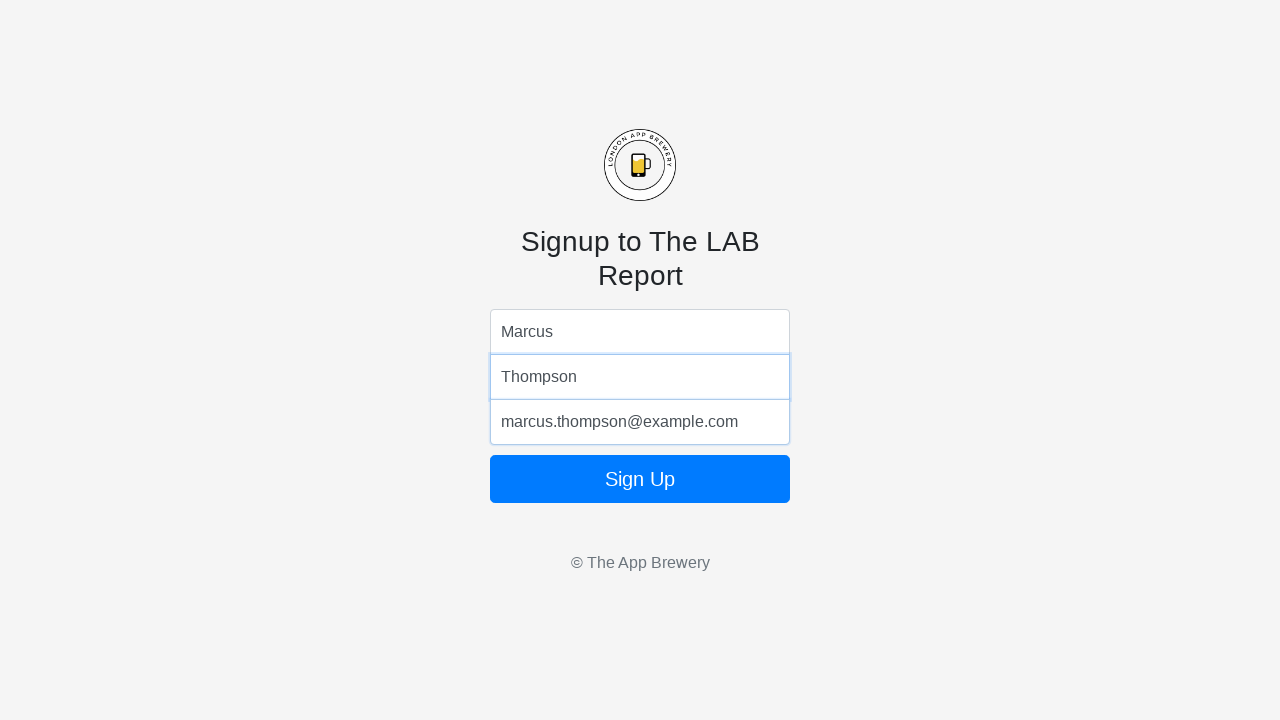

Clicked submit button to submit the form at (640, 479) on .btn
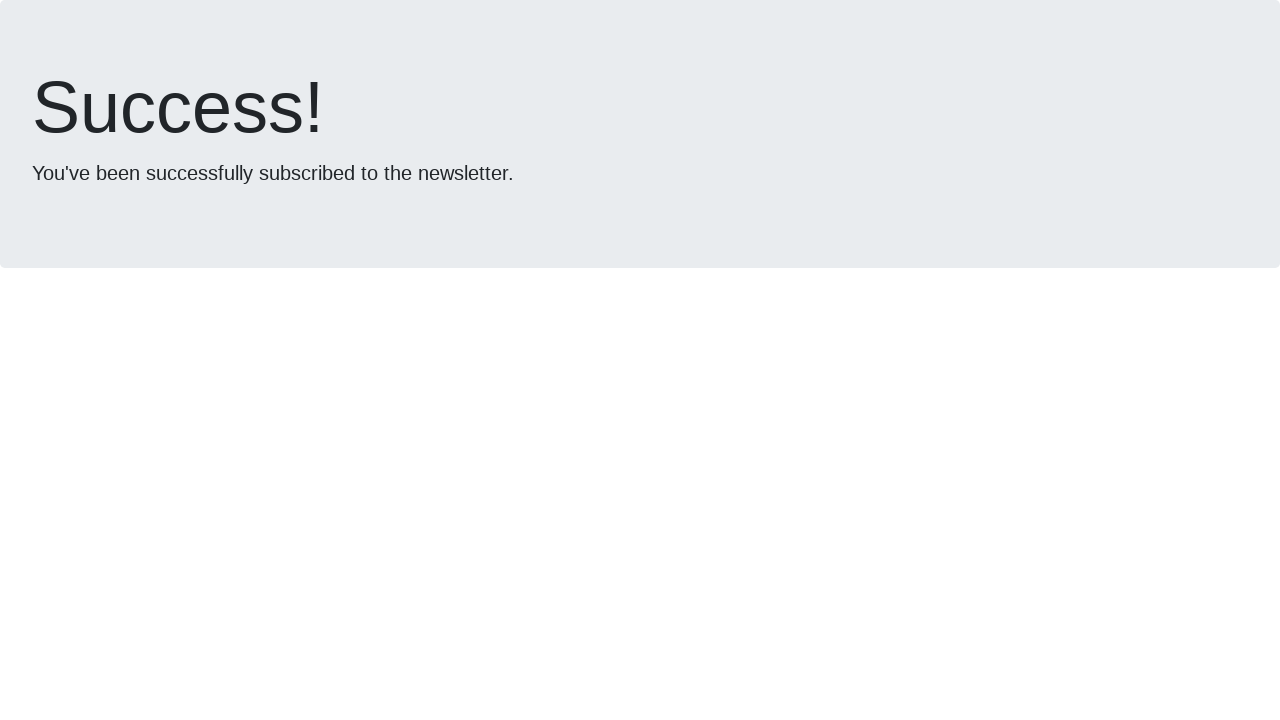

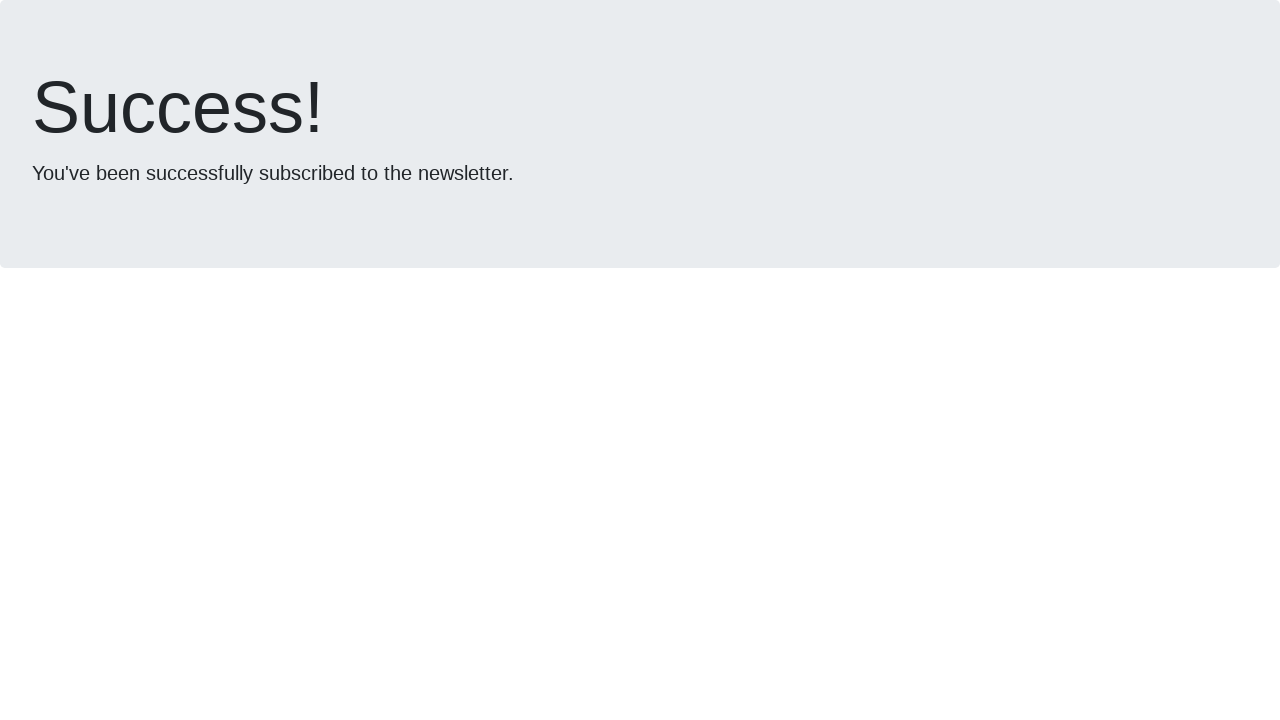